Tests the city search field on OpenWeatherMap's widget constructor page by clearing the field, clicking it, and entering a city name "Foster city".

Starting URL: https://openweathermap.org/widgets-constructor

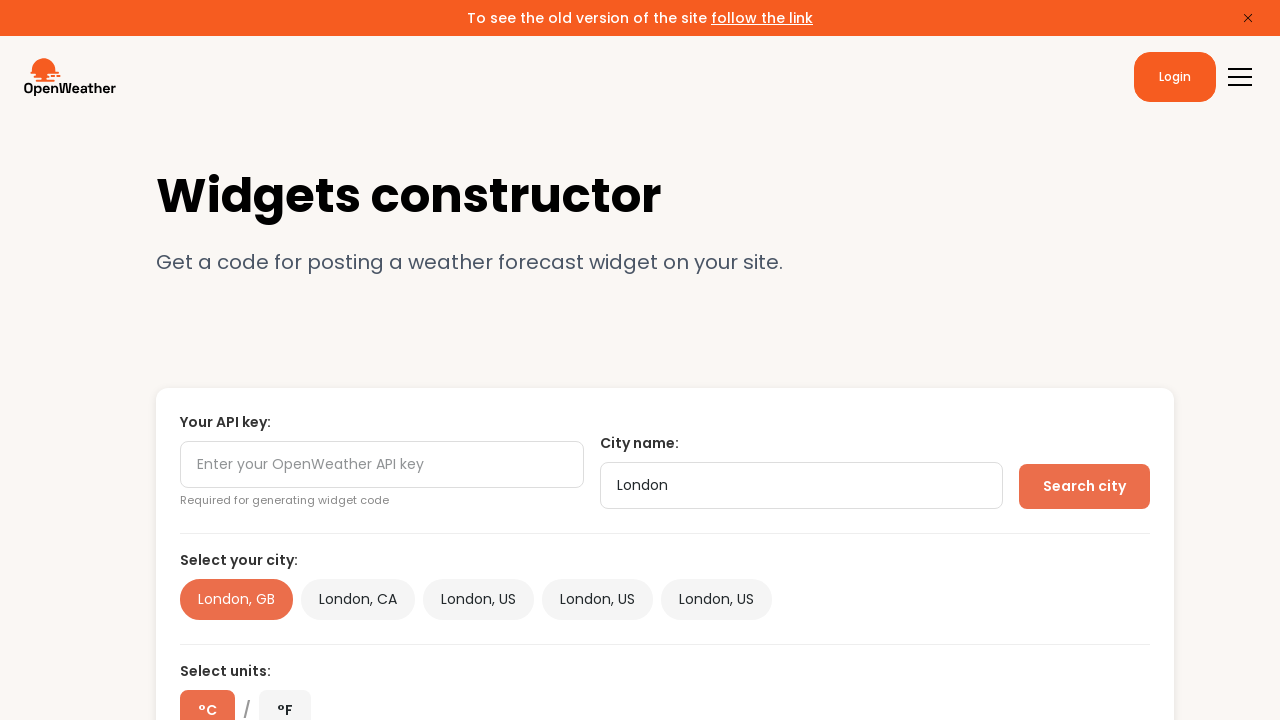

Cleared the city name search field on input#city-name
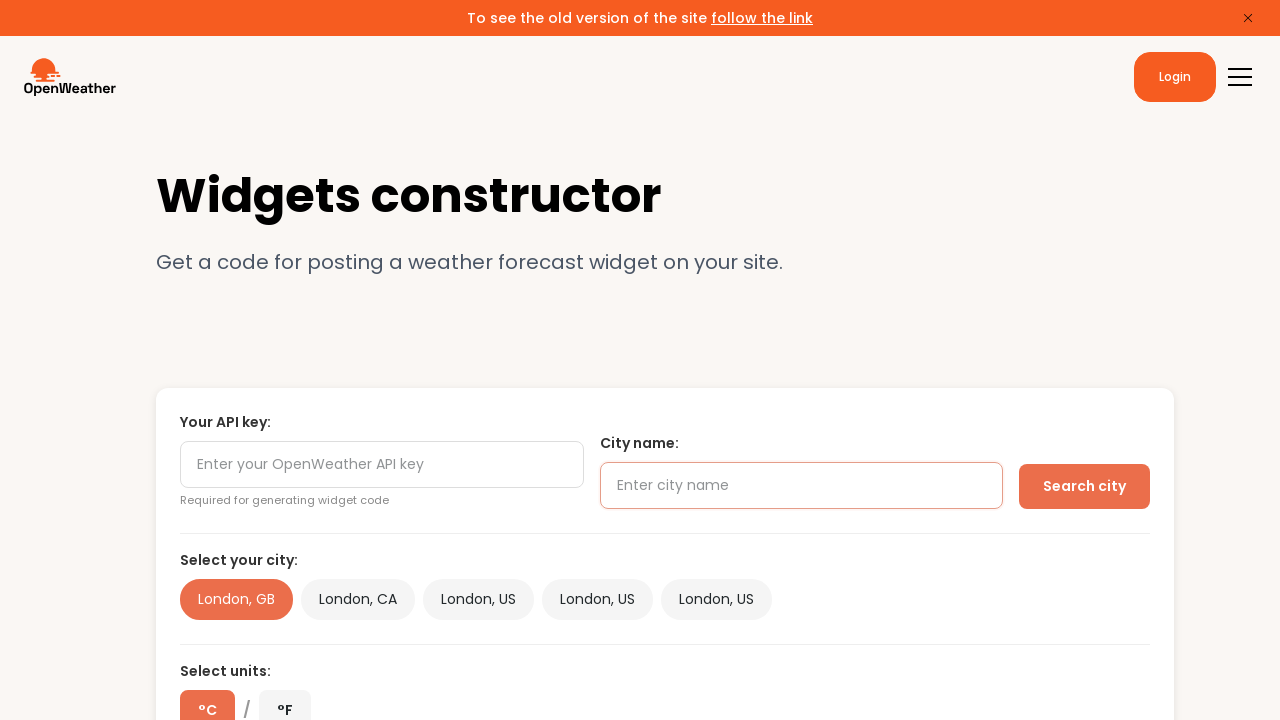

Clicked on the city name search field at (801, 485) on input#city-name
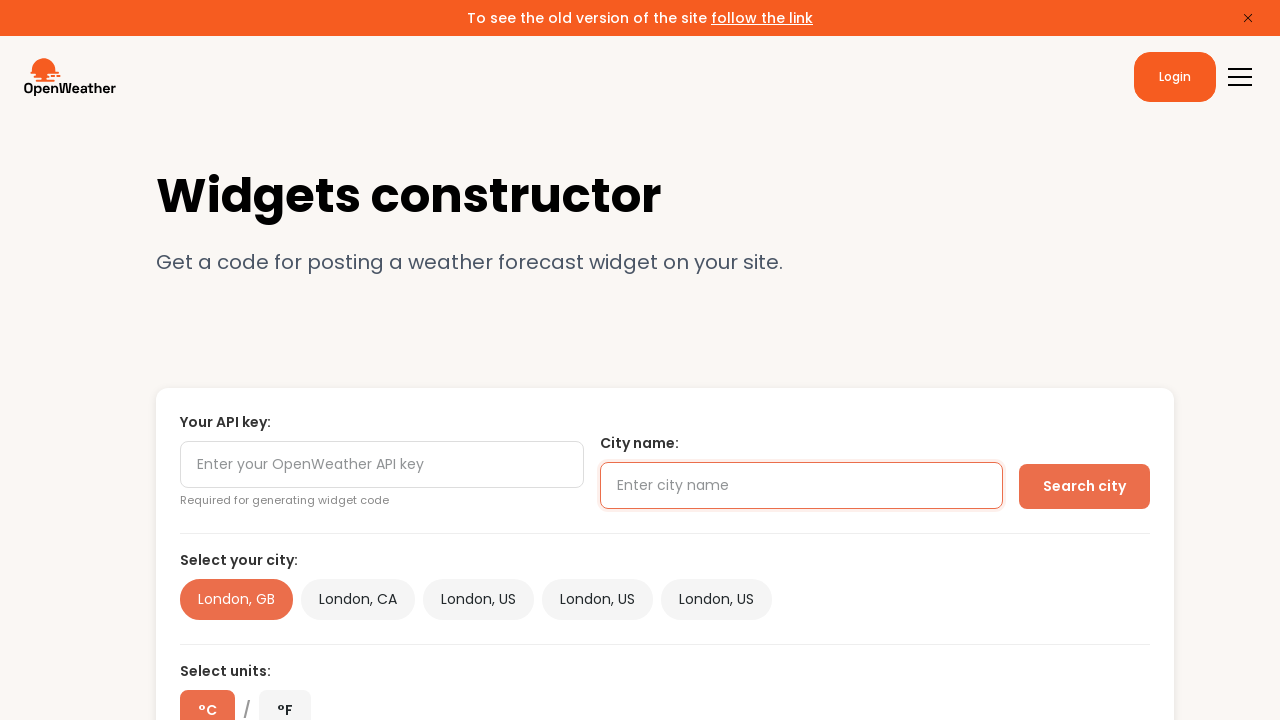

Entered 'Foster city' into the search field on input#city-name
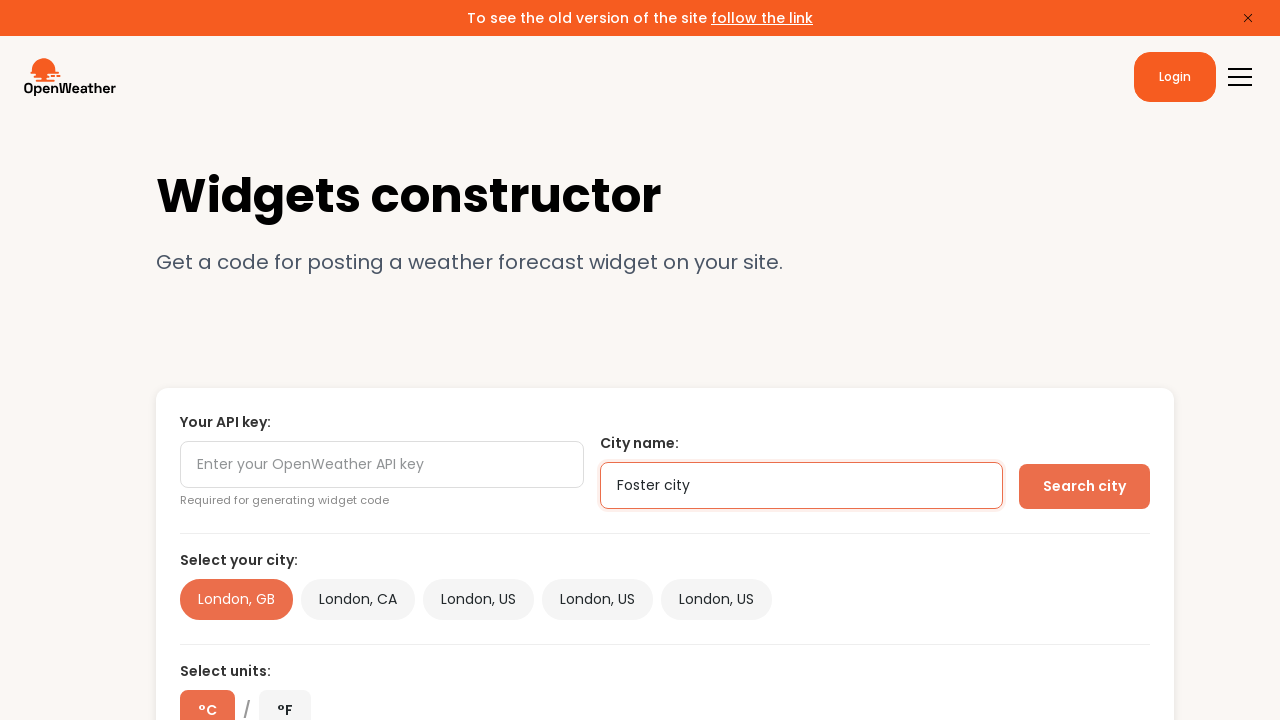

Waited 3 seconds for autocomplete or results to appear
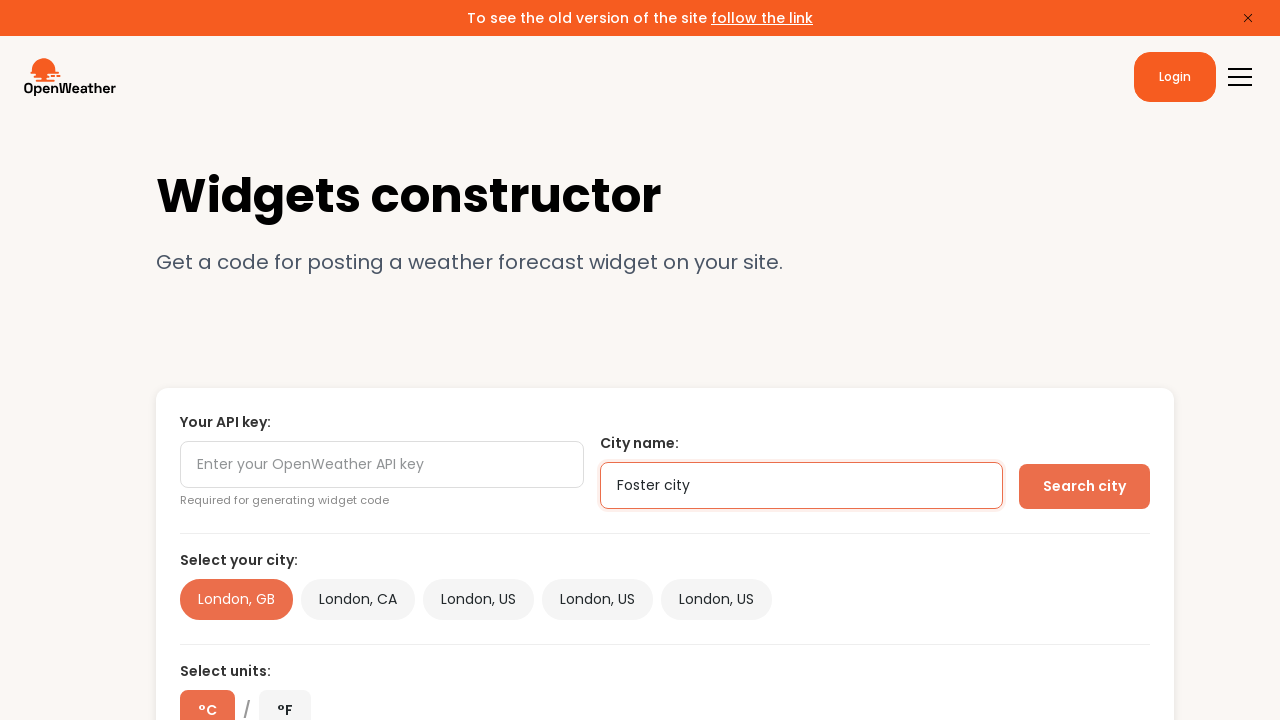

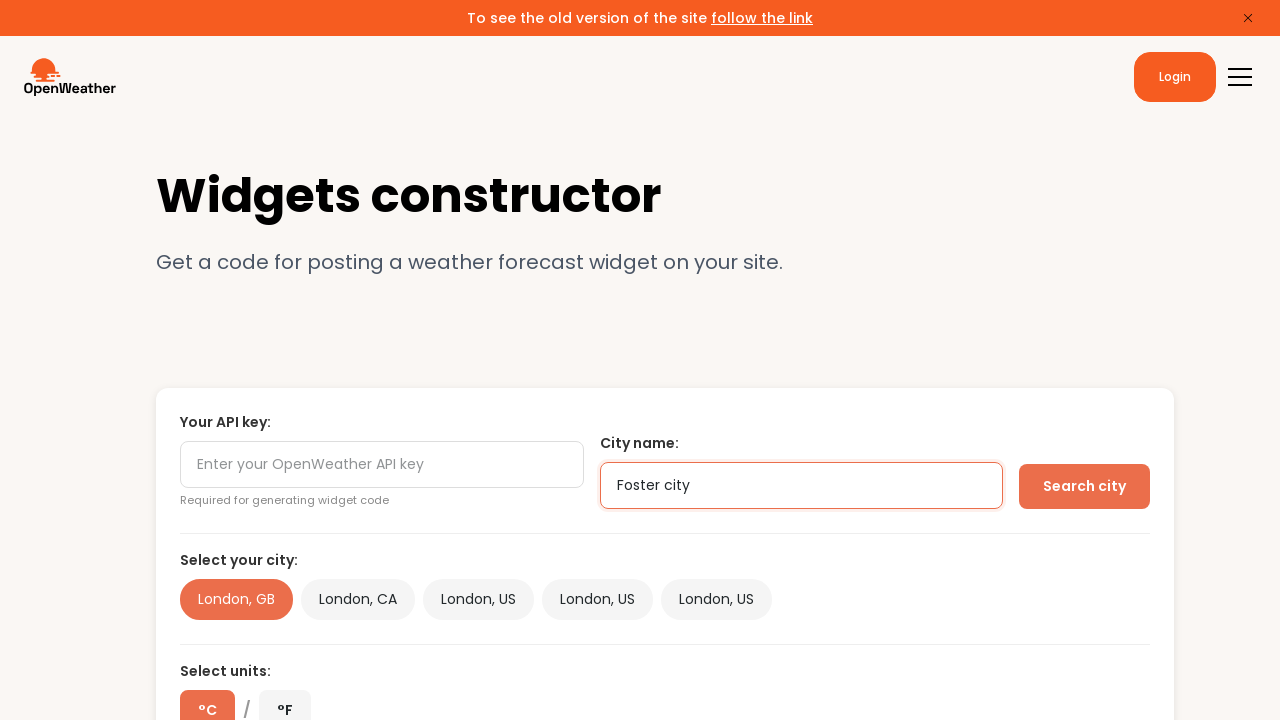